Tests highlighting an element on a page by finding an element by ID and applying a temporary red dashed border style to visually identify it.

Starting URL: http://the-internet.herokuapp.com/large

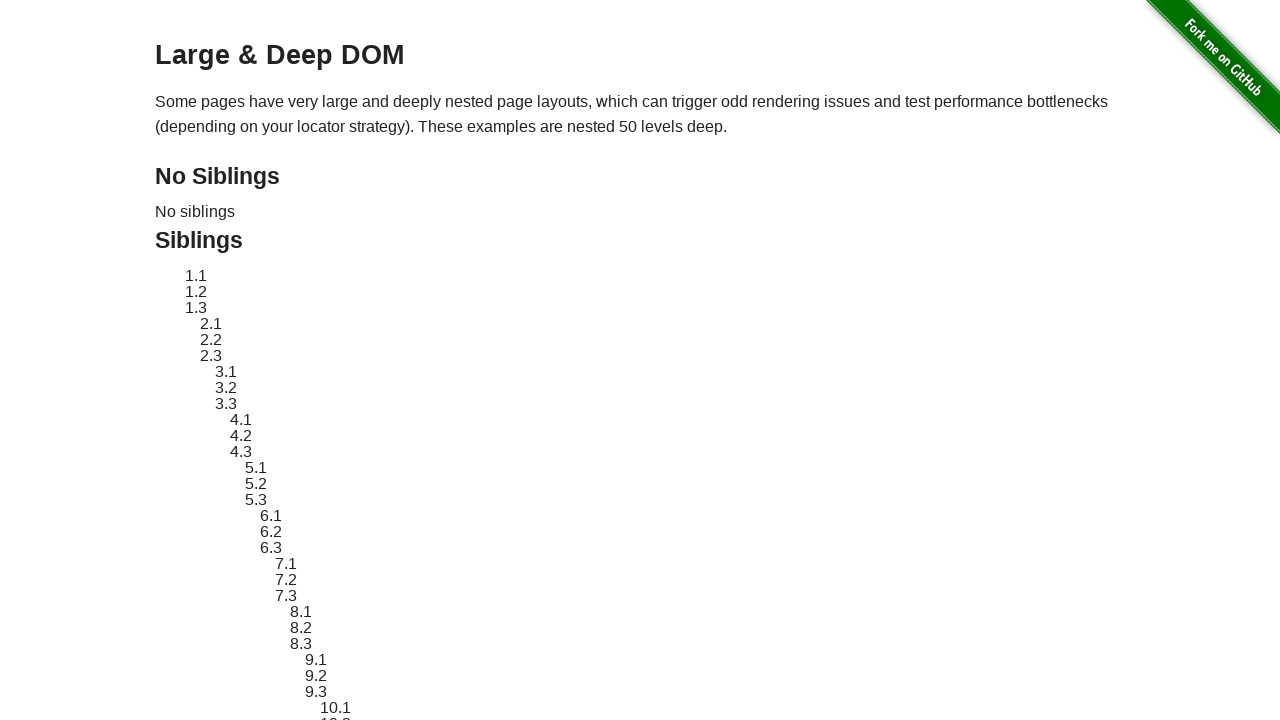

Located target element with ID 'sibling-2.3'
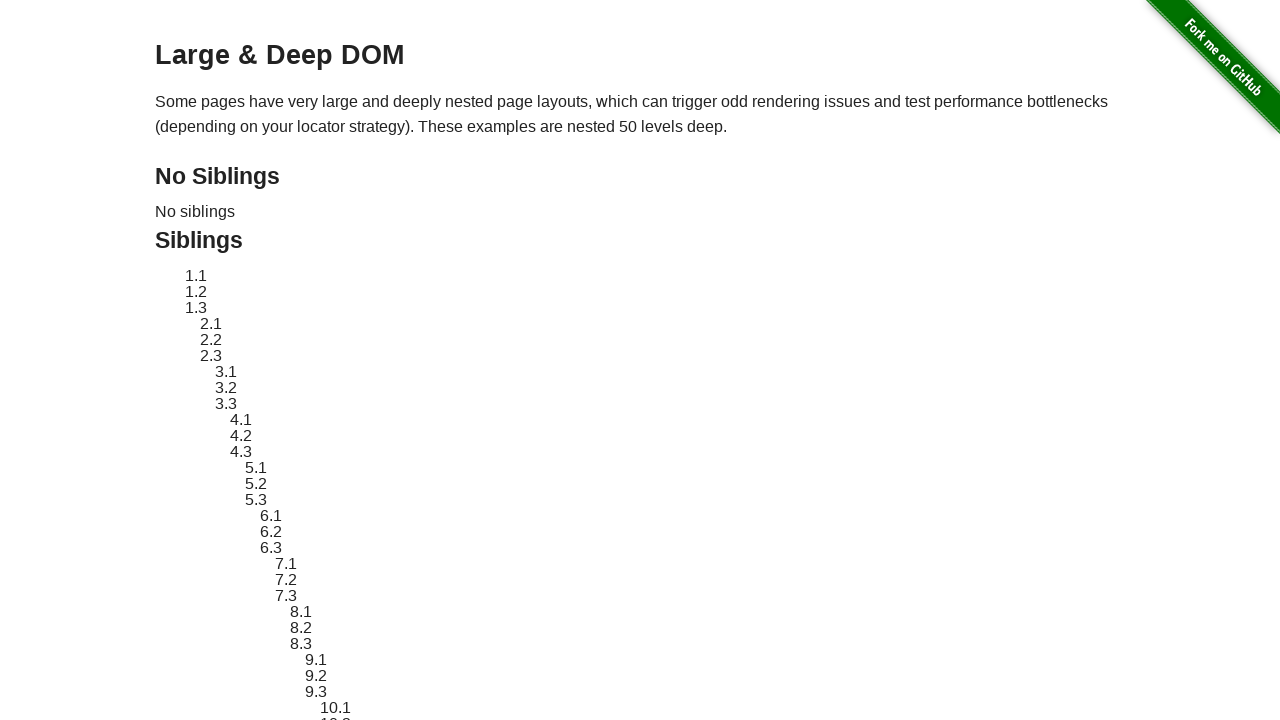

Element became visible
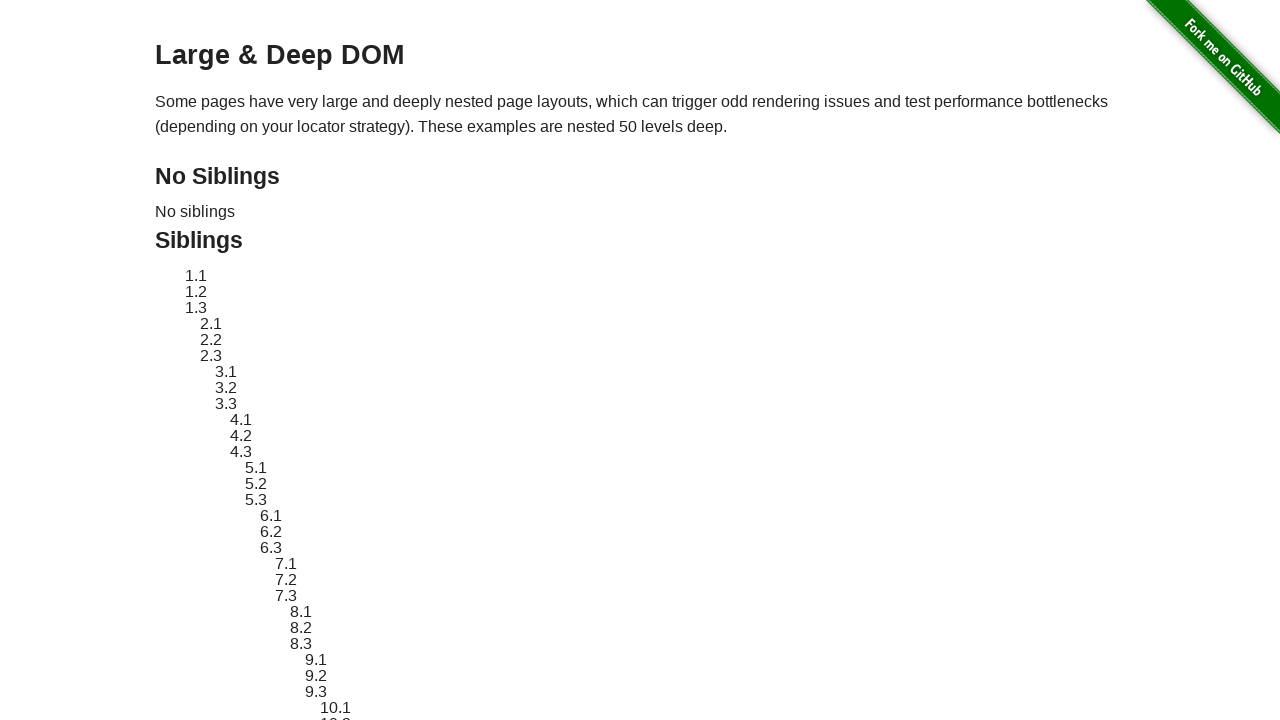

Retrieved and stored original element style
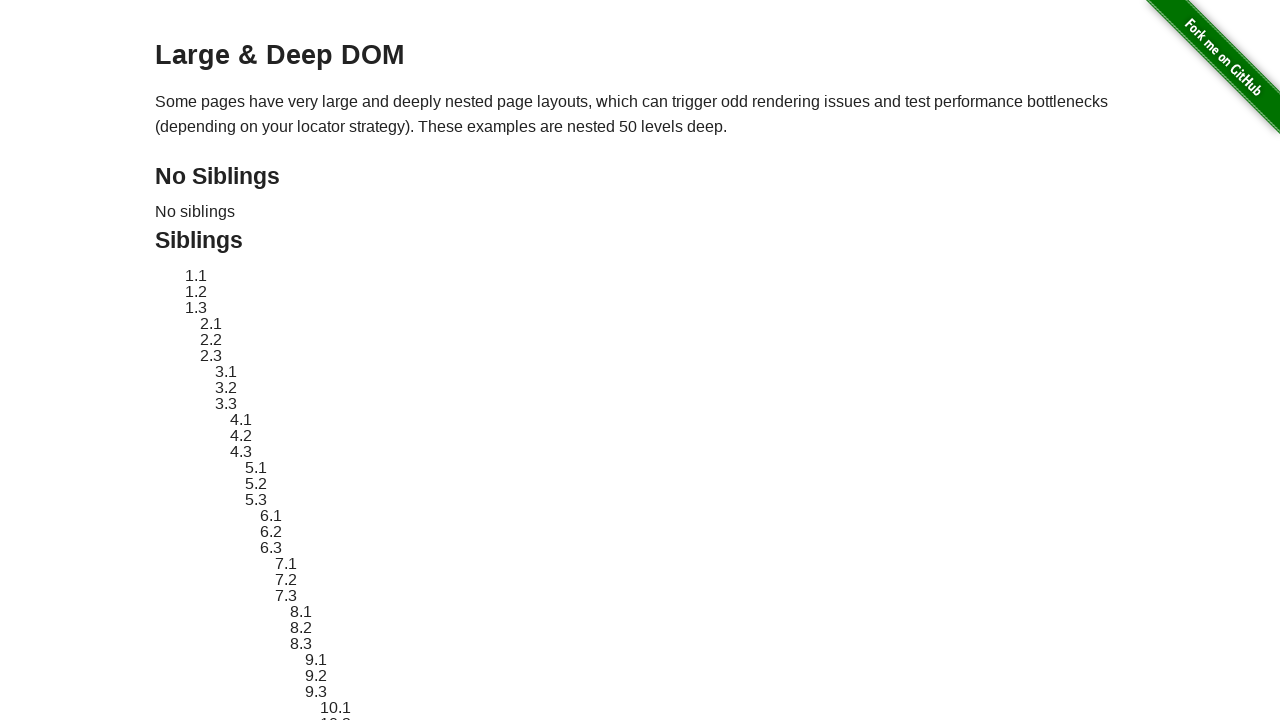

Applied red dashed border highlight style to target element
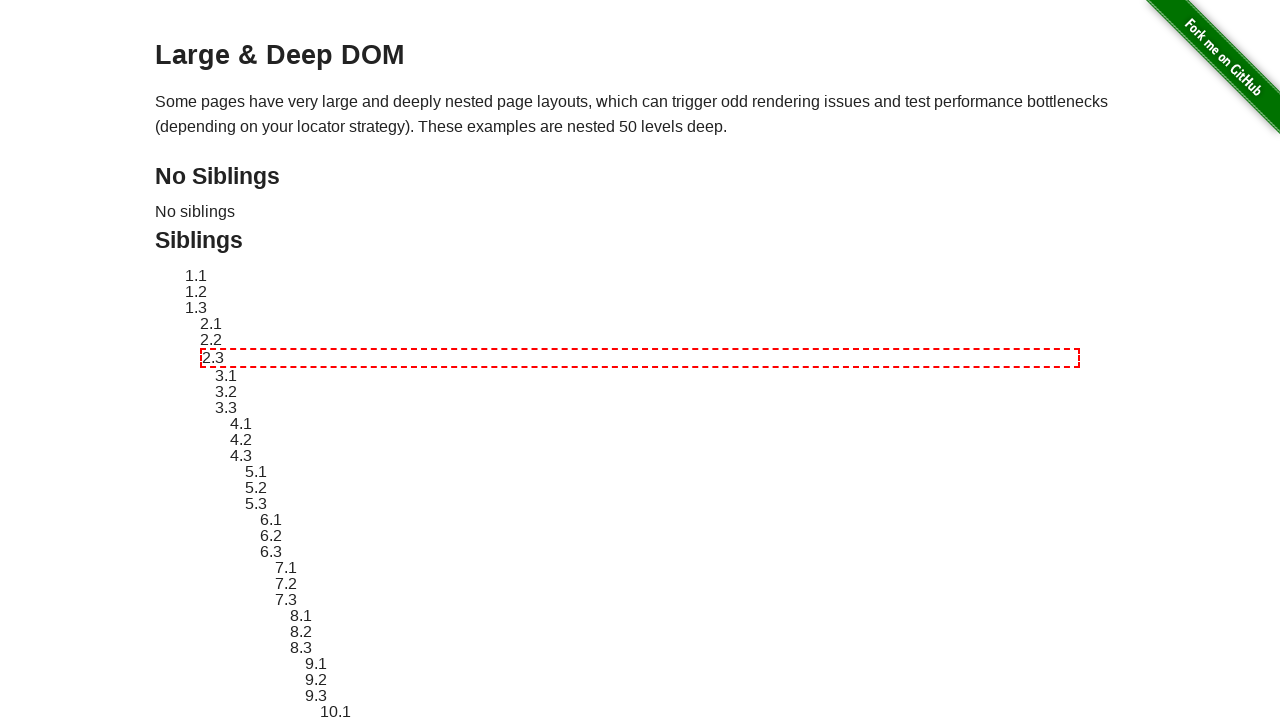

Waited 2 seconds to display the highlight
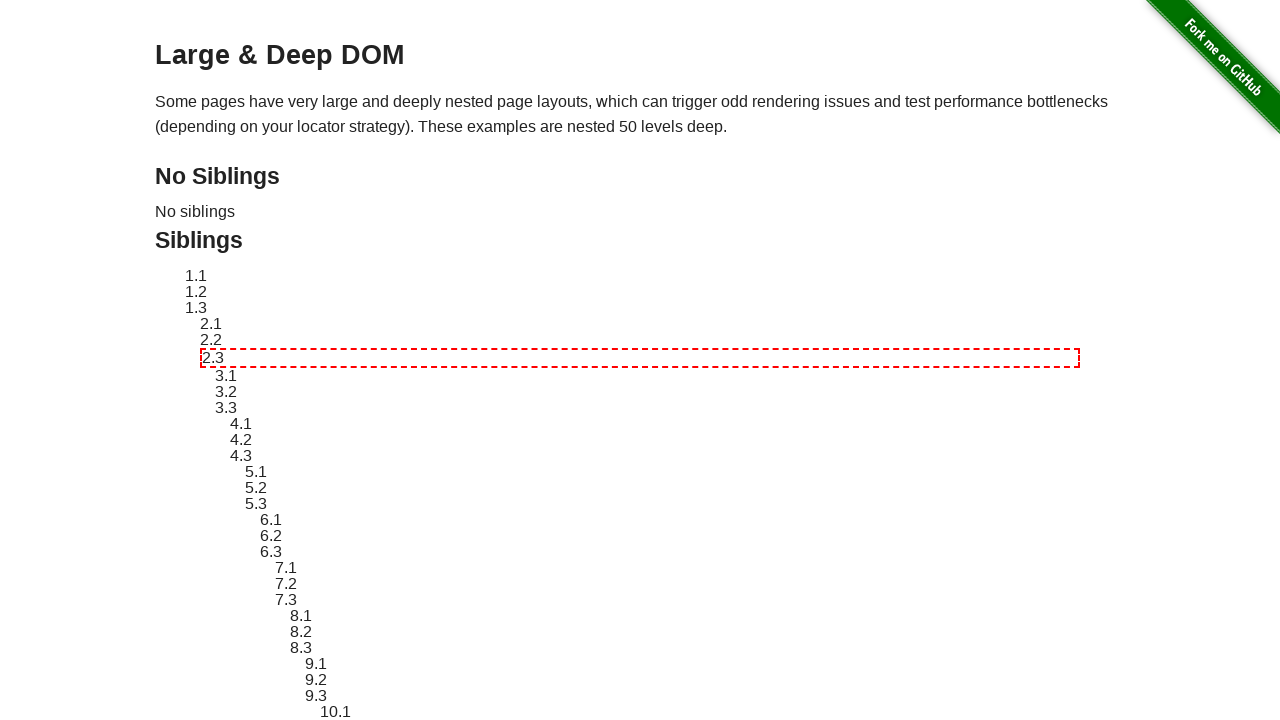

Reverted element style to original
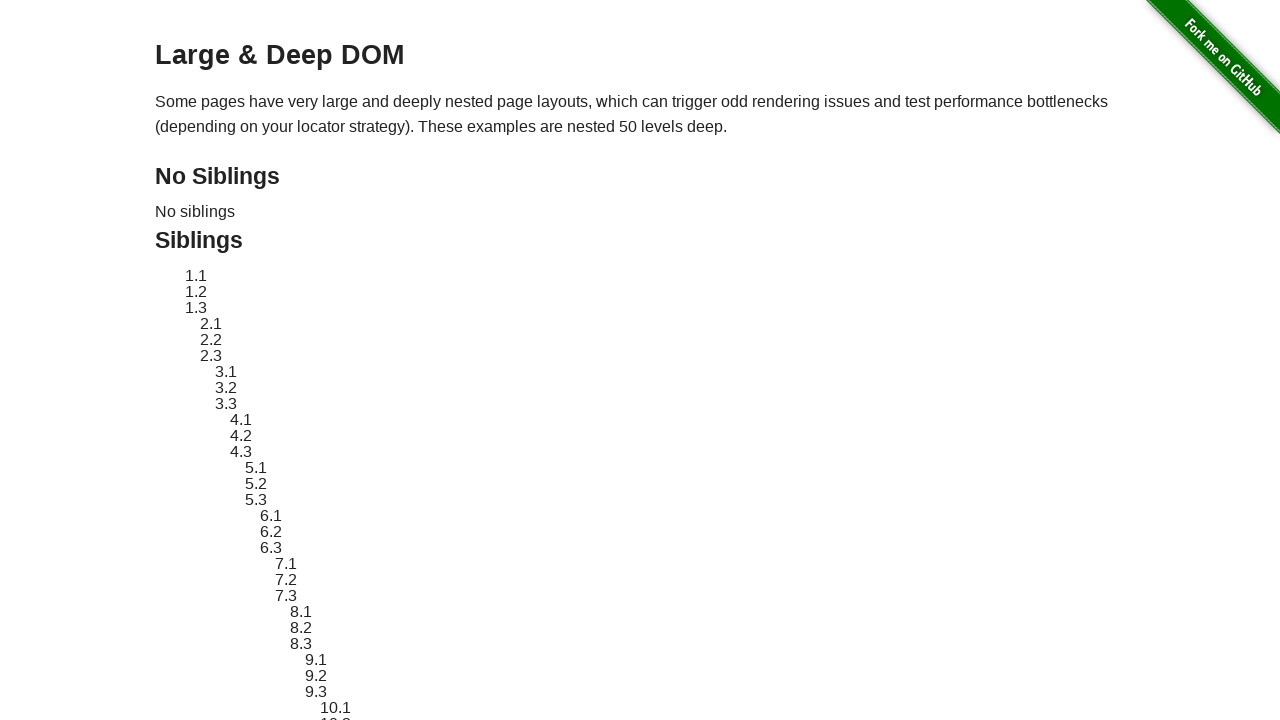

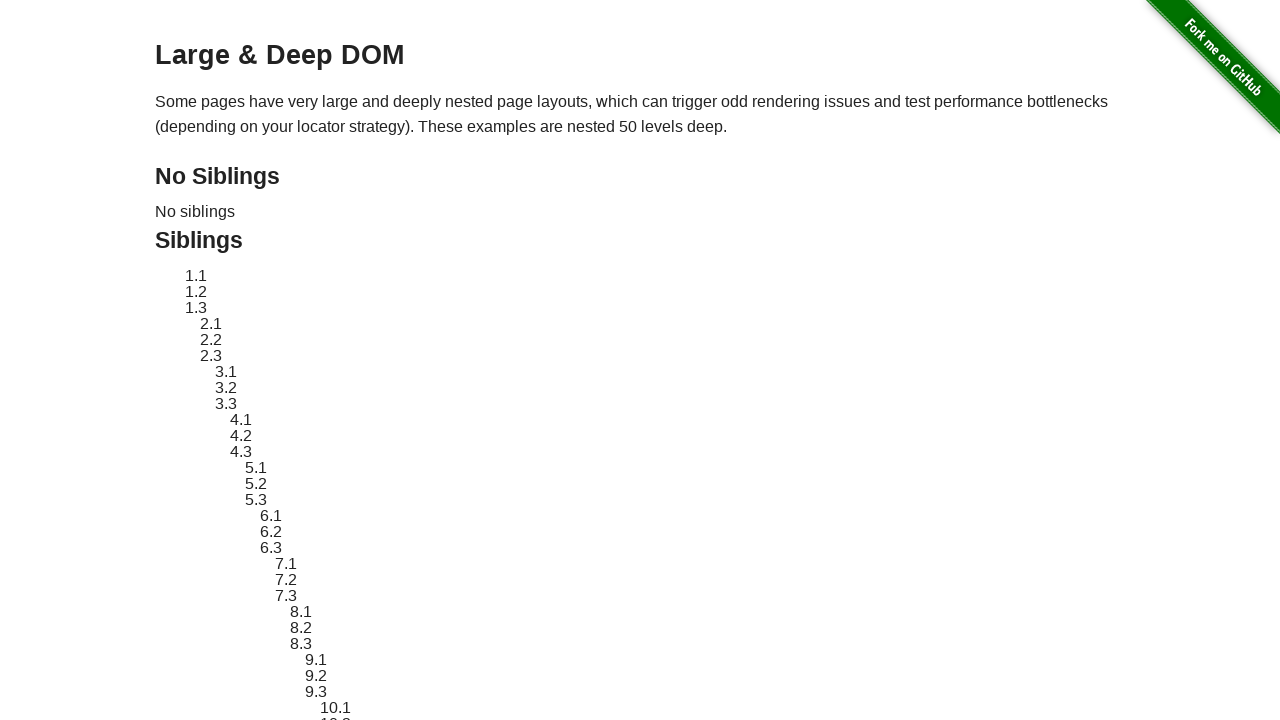